Tests a text input form by filling a textarea with a specific answer and clicking the submit button to verify the response.

Starting URL: https://suninjuly.github.io/text_input_task.html

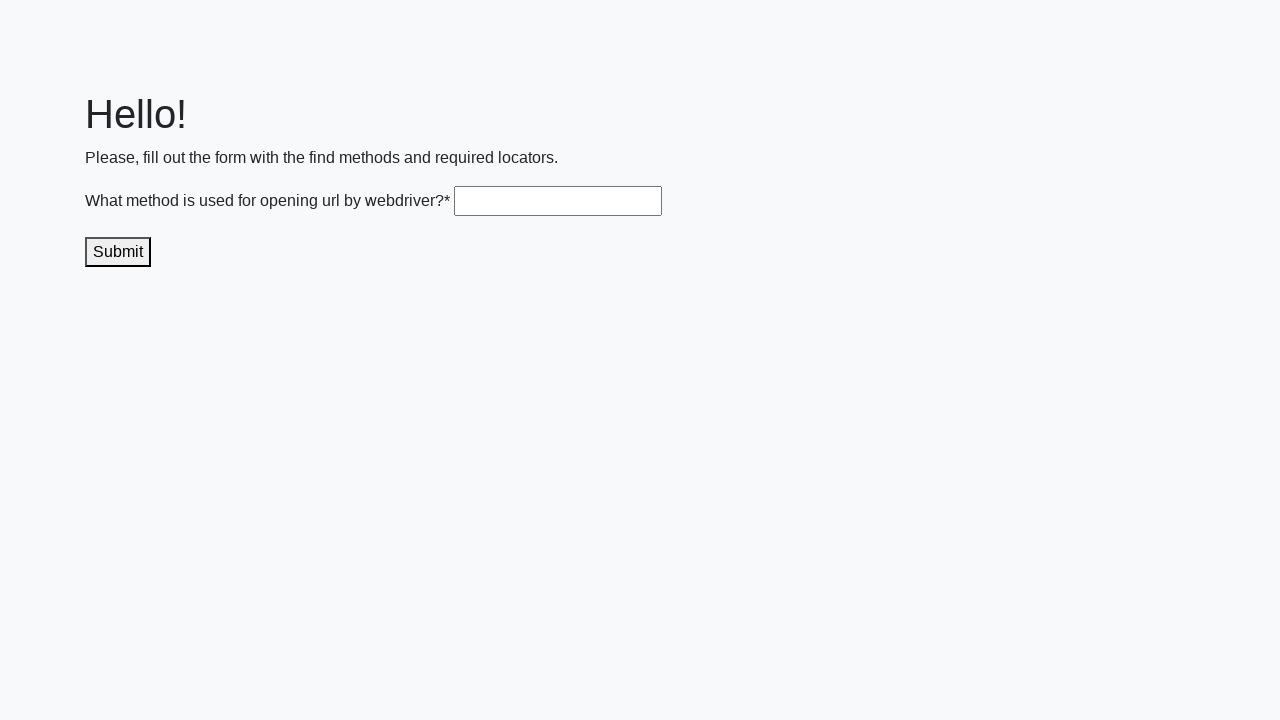

Filled textarea with answer 'get()' on .textarea
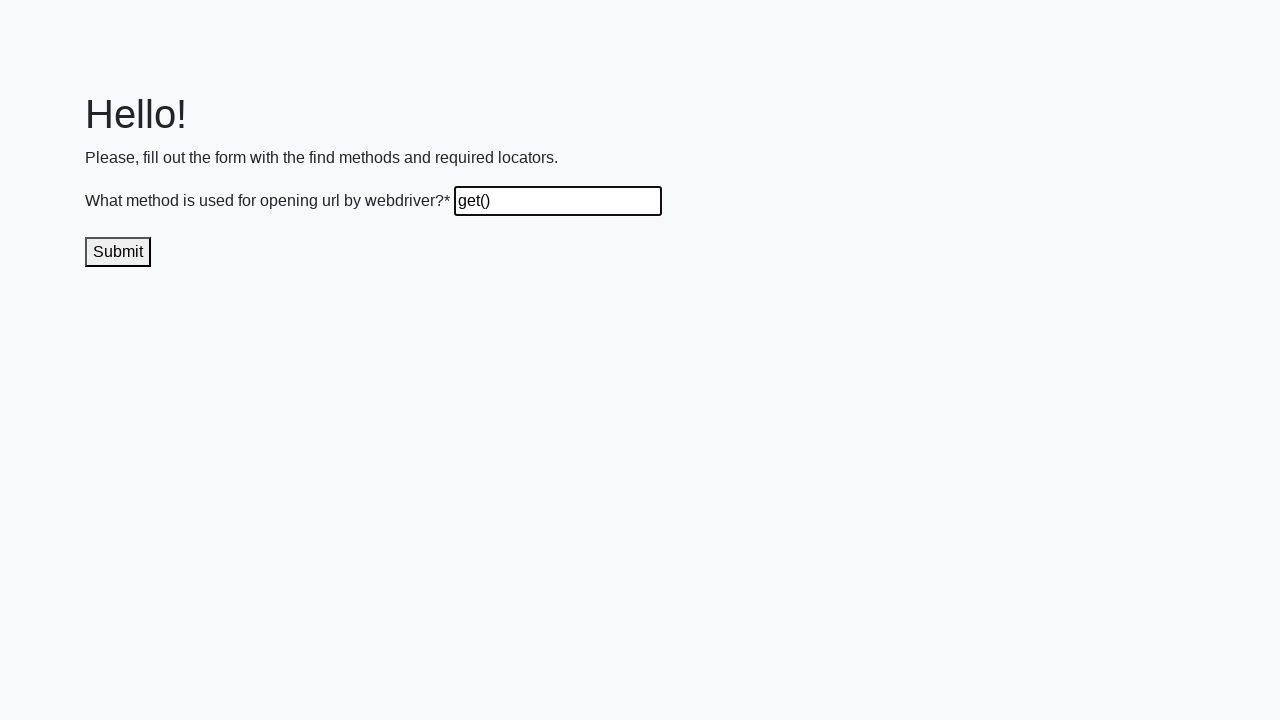

Clicked submit button to send the answer at (118, 252) on .submit-submission
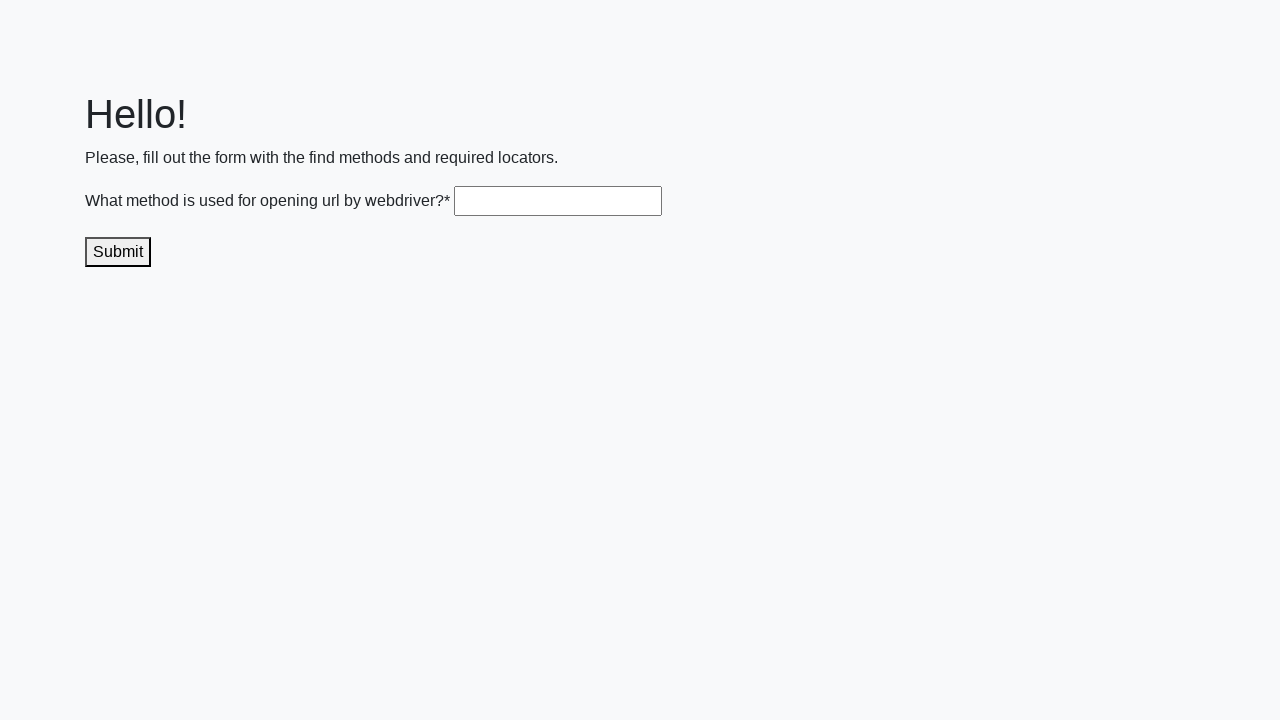

Waited 1000ms to see the result
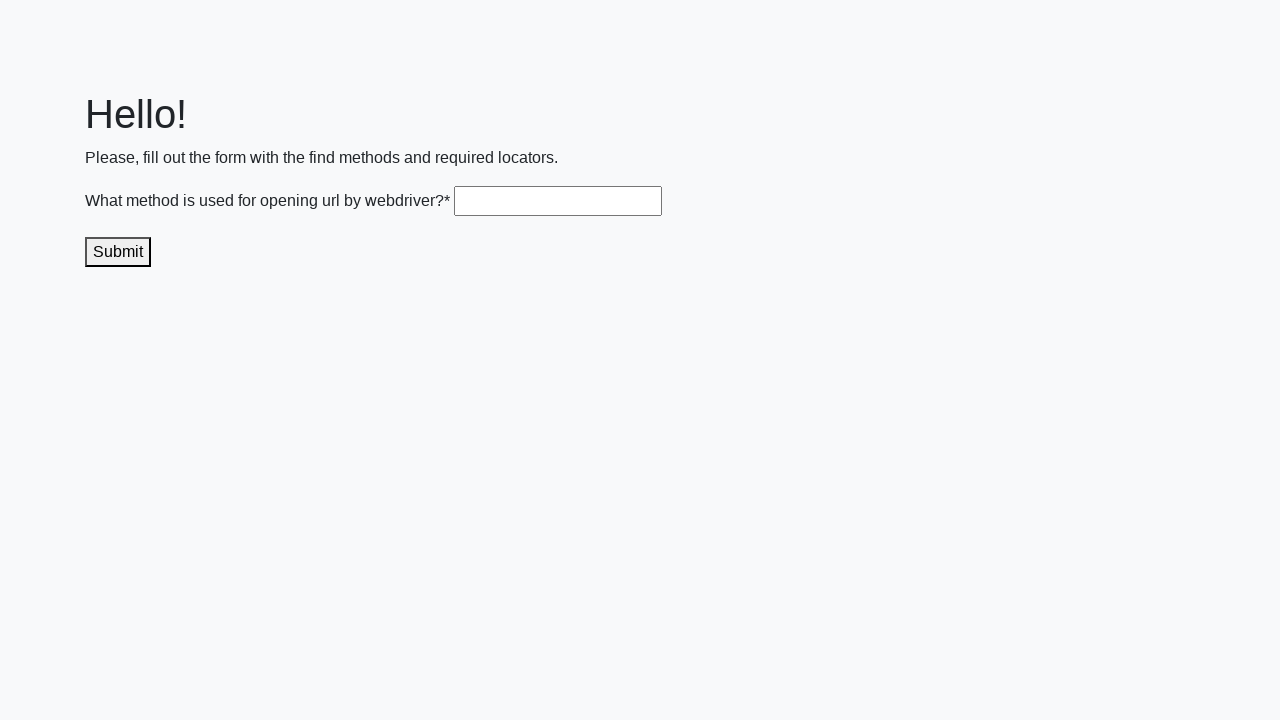

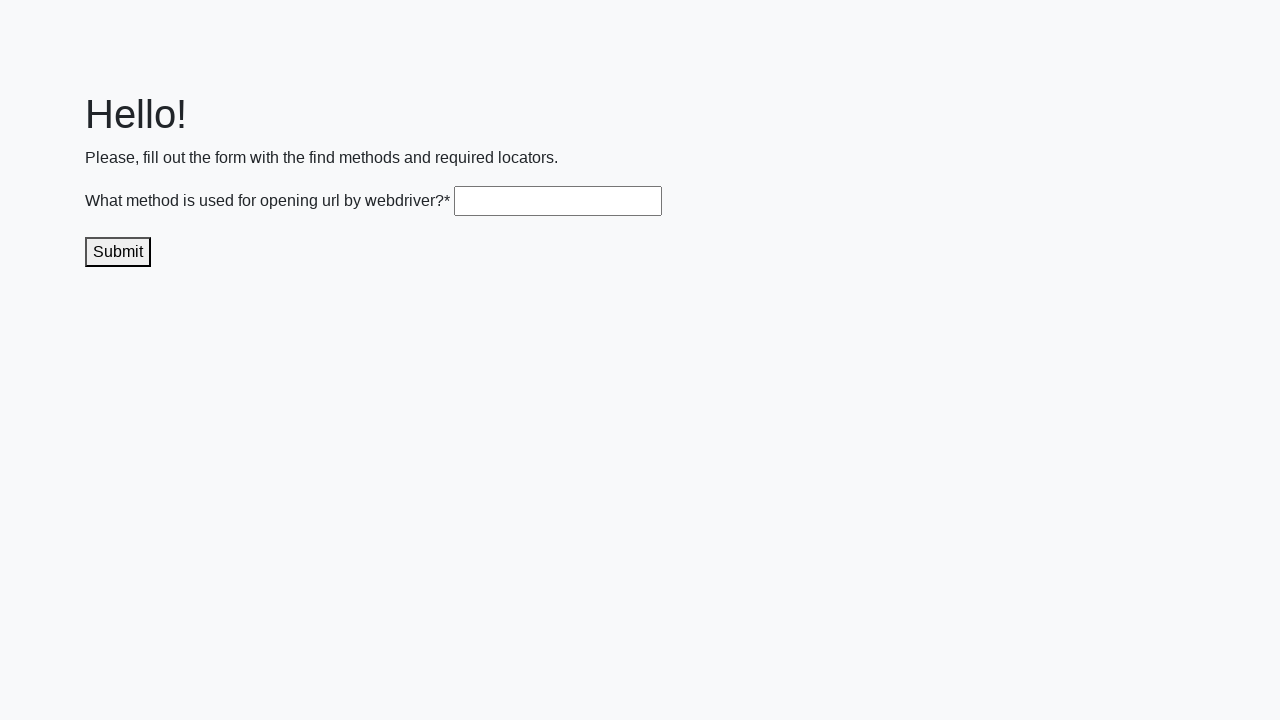